Tests right-click context menu interaction on the Selenium WebDriver heading element on the Selenium homepage, simulating keyboard navigation through the context menu

Starting URL: https://www.selenium.dev

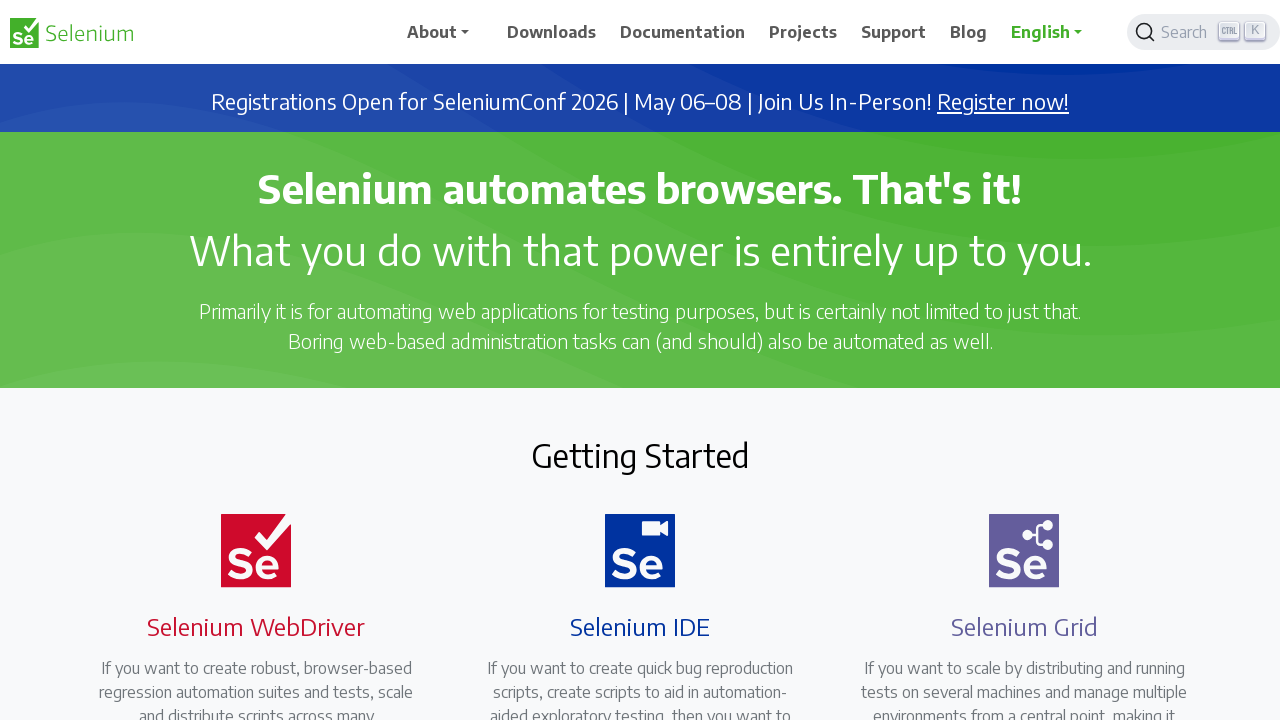

Waited for Selenium WebDriver heading to load
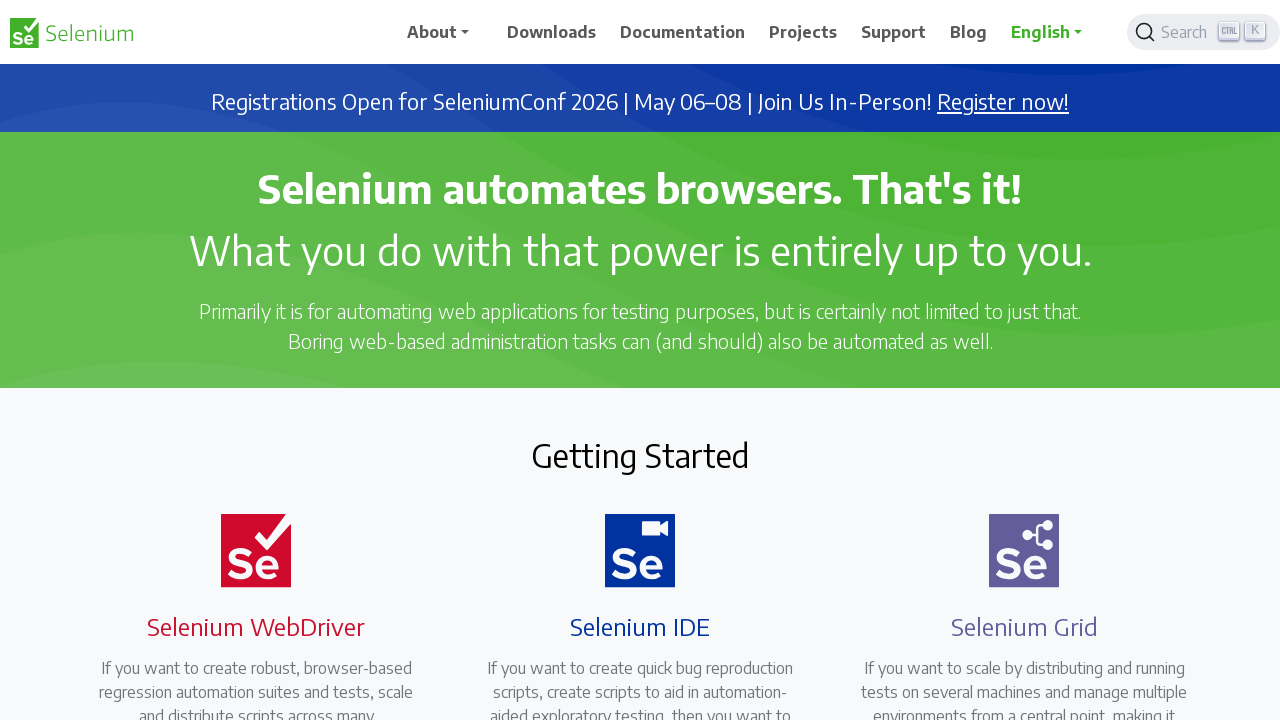

Right-clicked on the Selenium WebDriver heading to open context menu at (256, 626) on //h4[.='Selenium WebDriver']
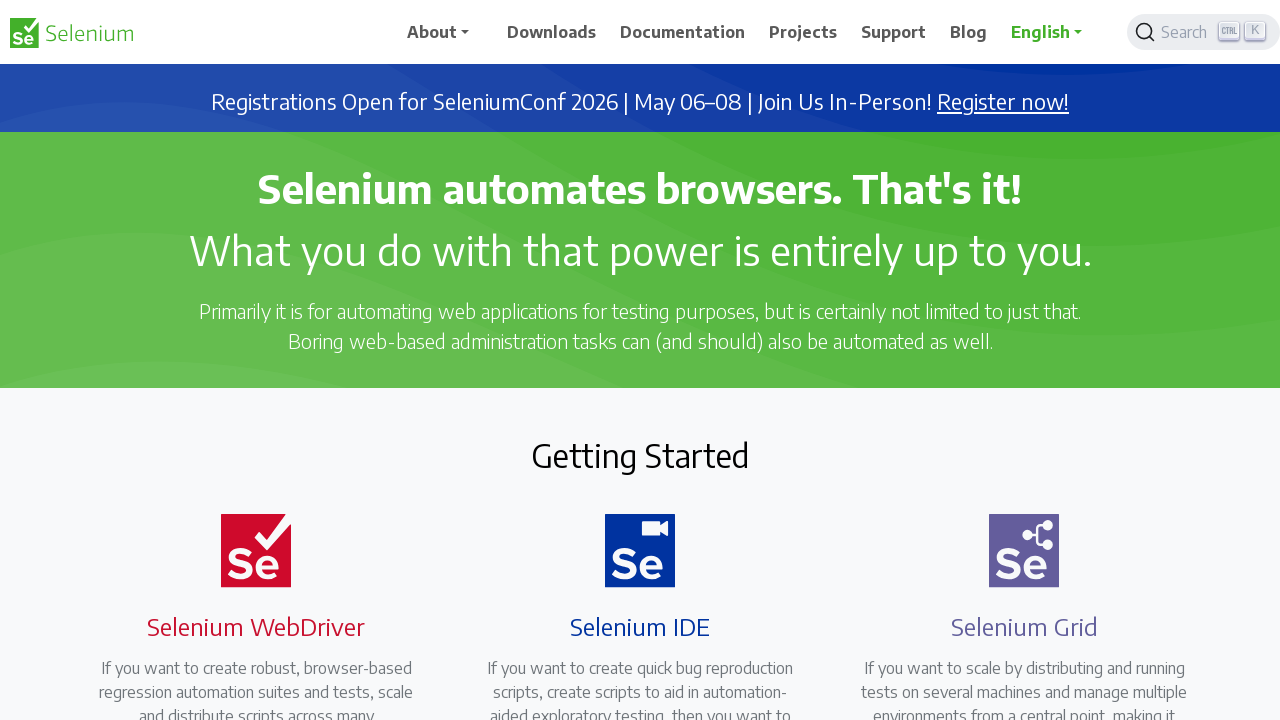

Pressed ArrowDown to navigate context menu (press 1 of 9)
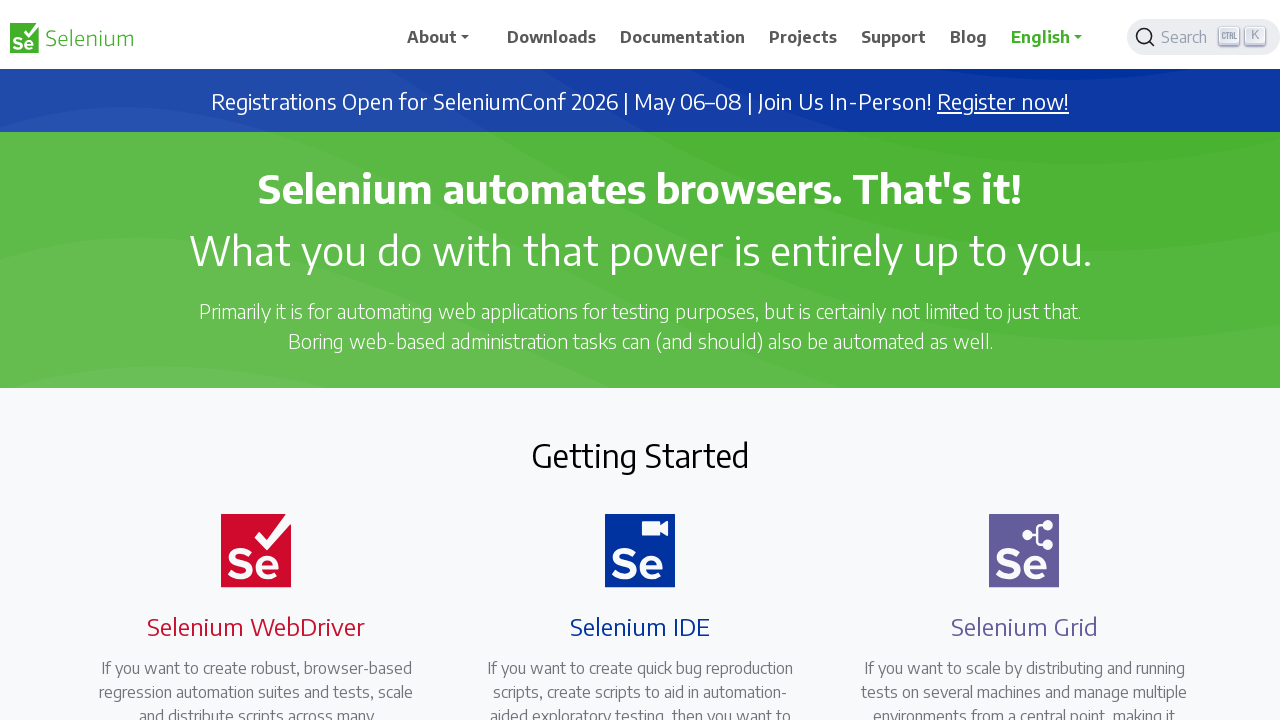

Pressed ArrowDown to navigate context menu (press 2 of 9)
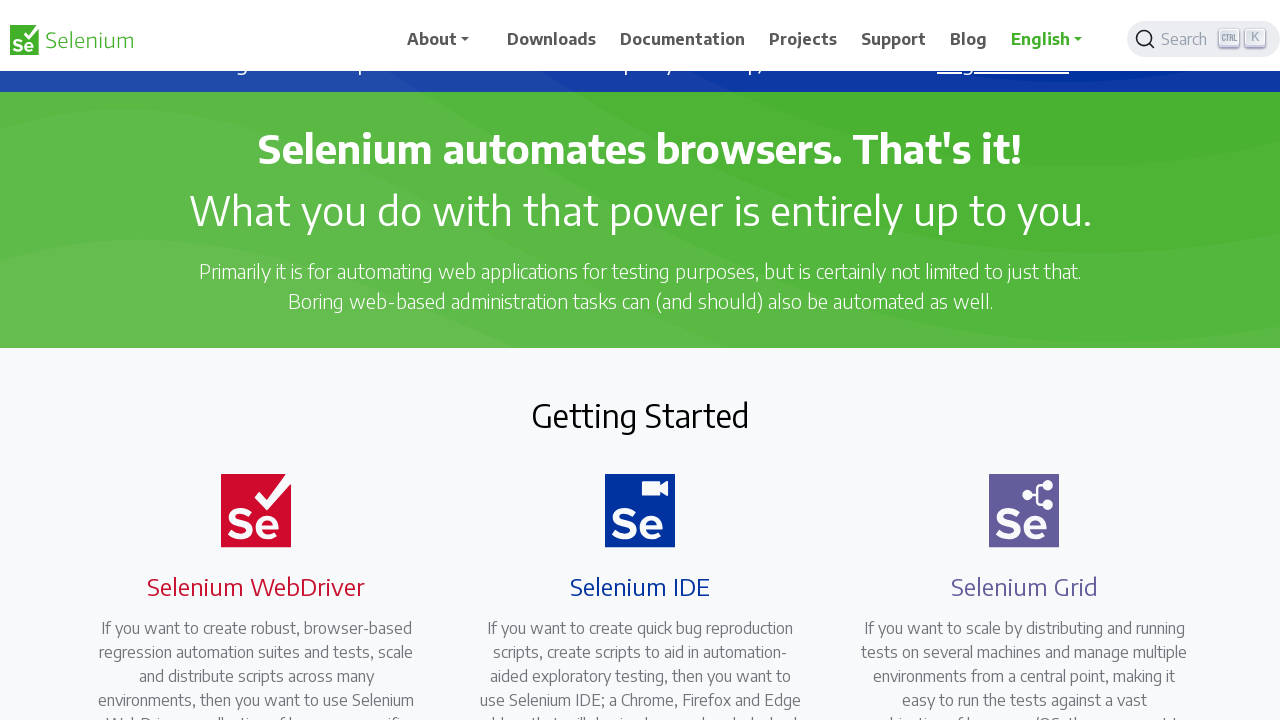

Pressed ArrowDown to navigate context menu (press 3 of 9)
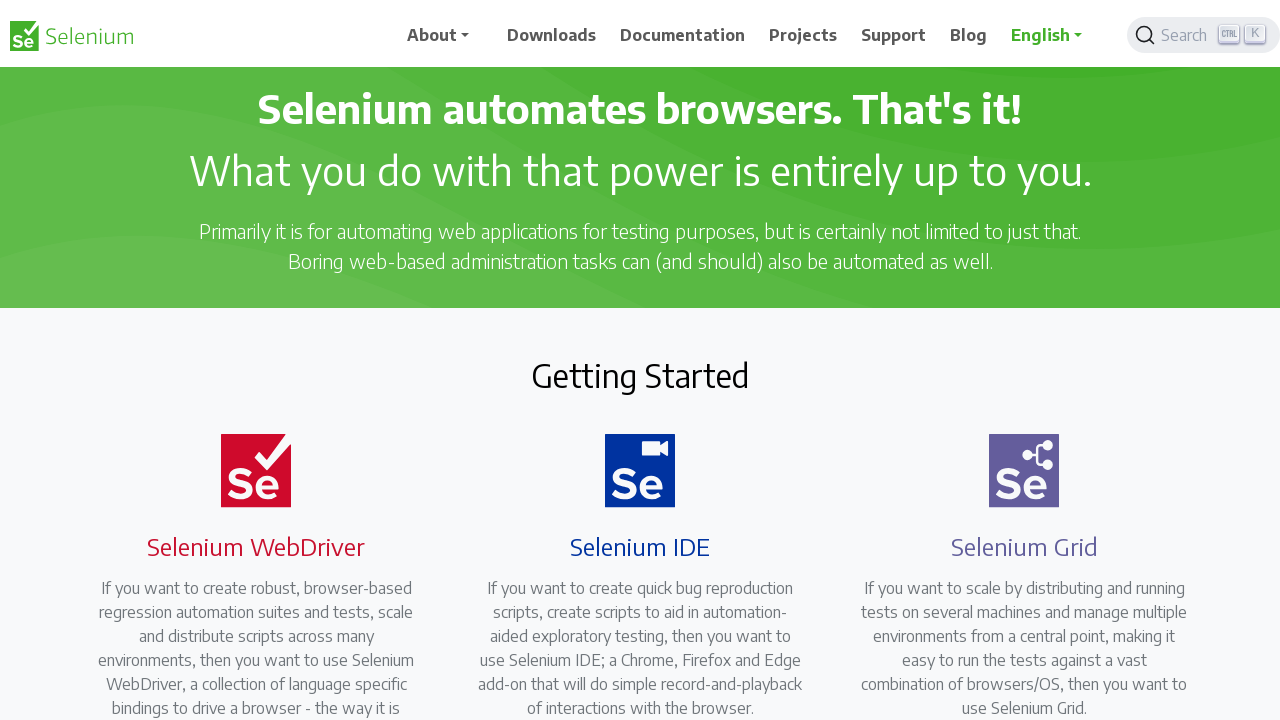

Pressed ArrowDown to navigate context menu (press 4 of 9)
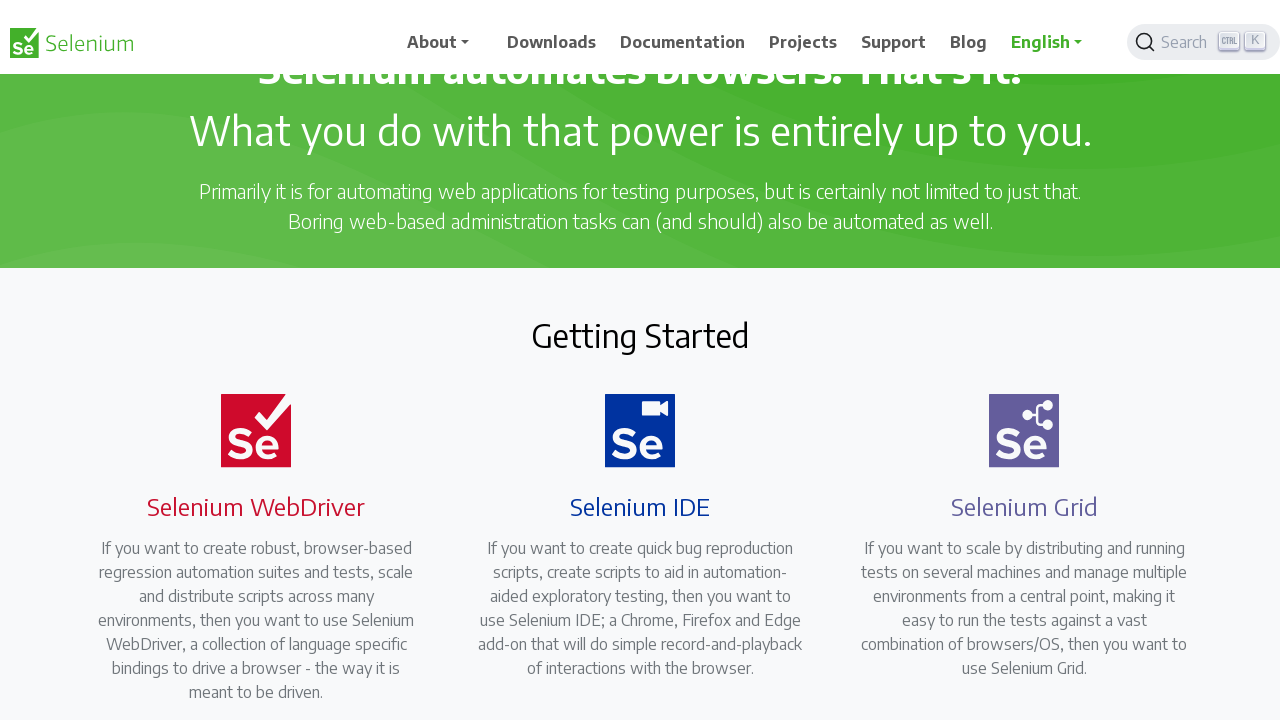

Pressed ArrowDown to navigate context menu (press 5 of 9)
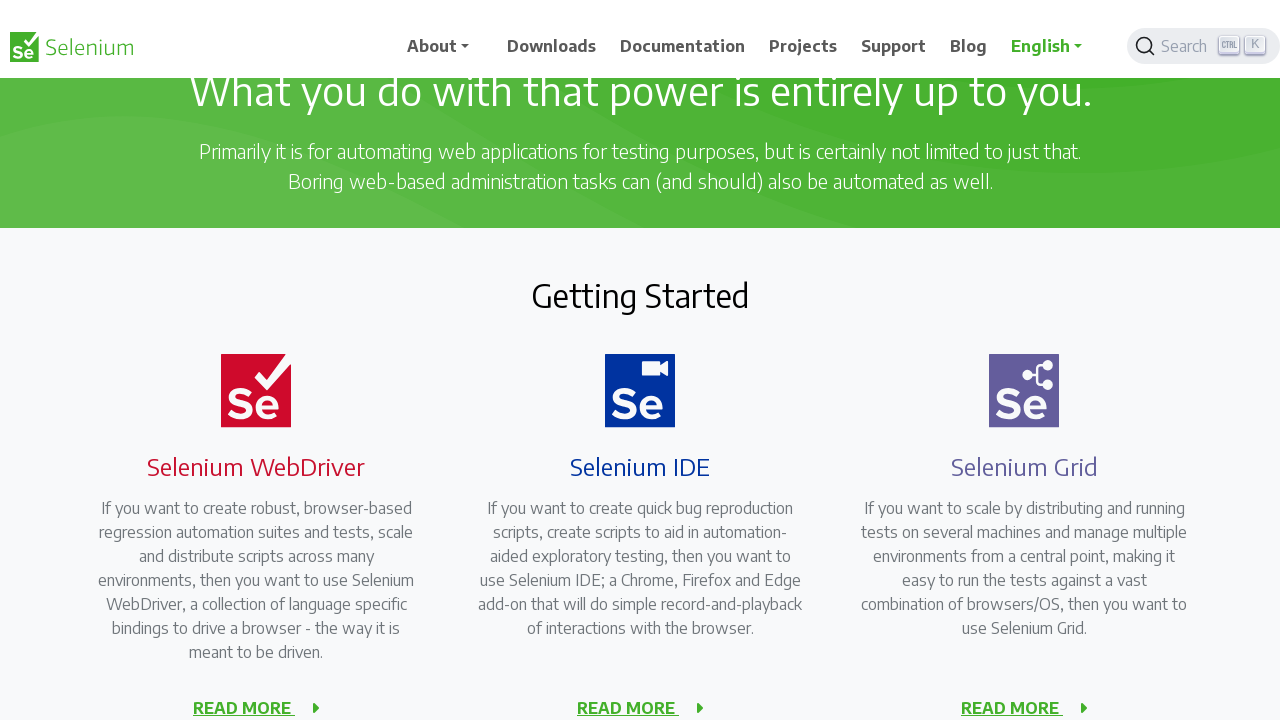

Pressed ArrowDown to navigate context menu (press 6 of 9)
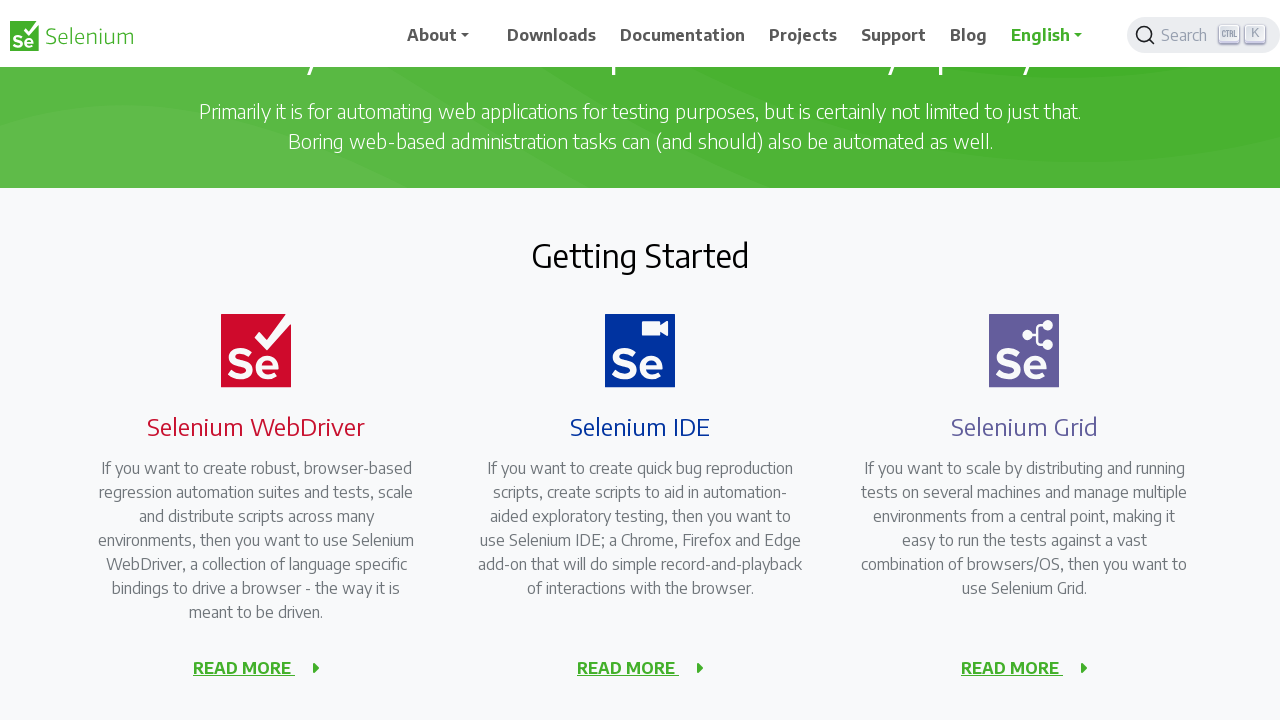

Pressed ArrowDown to navigate context menu (press 7 of 9)
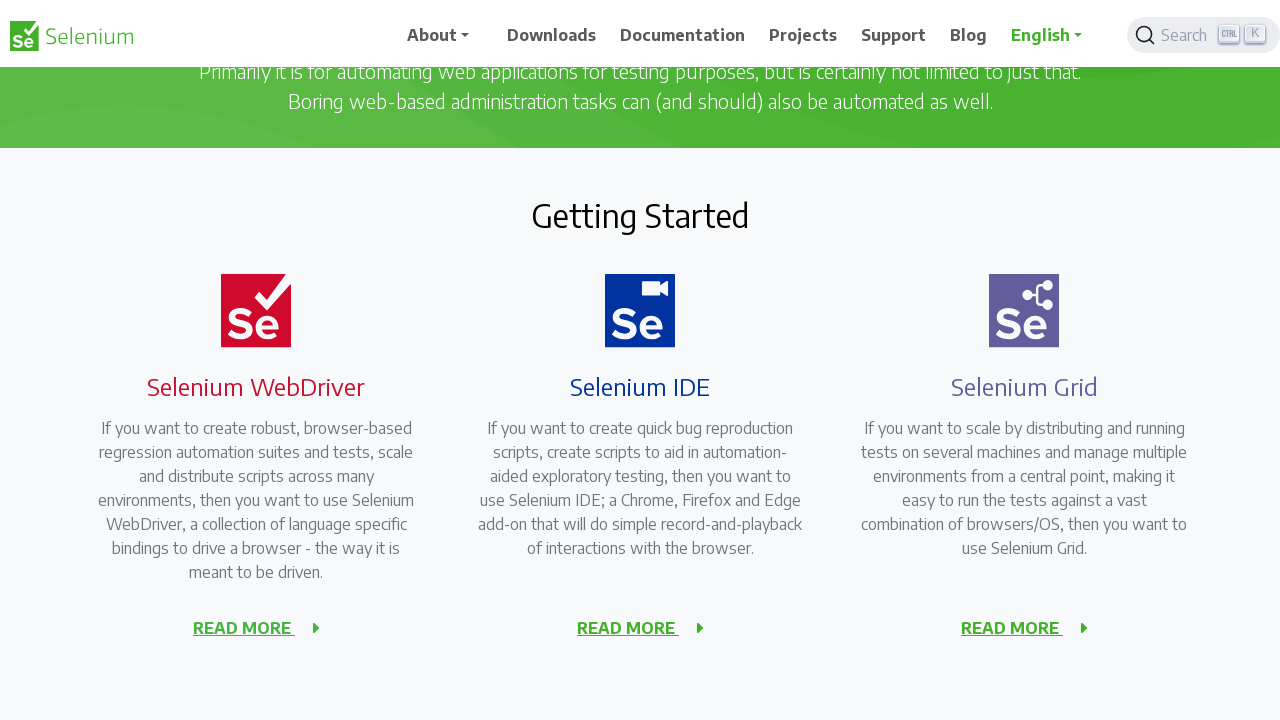

Pressed ArrowDown to navigate context menu (press 8 of 9)
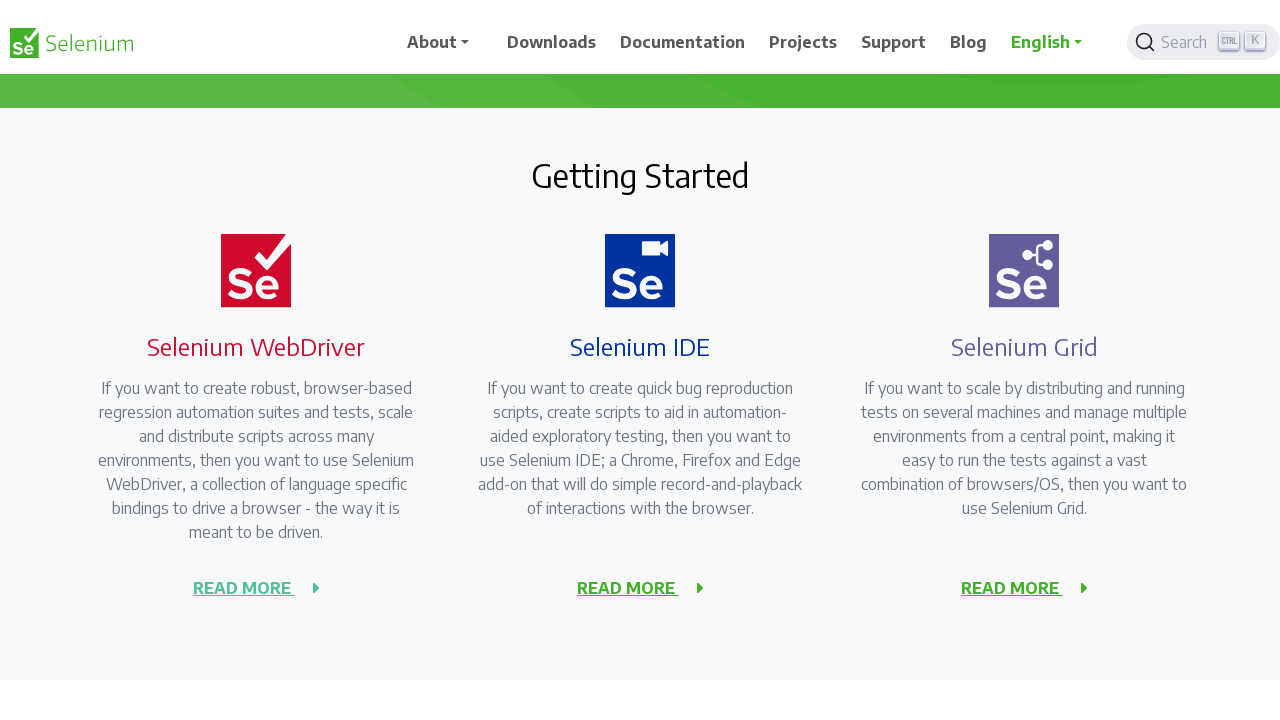

Pressed ArrowDown to navigate context menu (press 9 of 9)
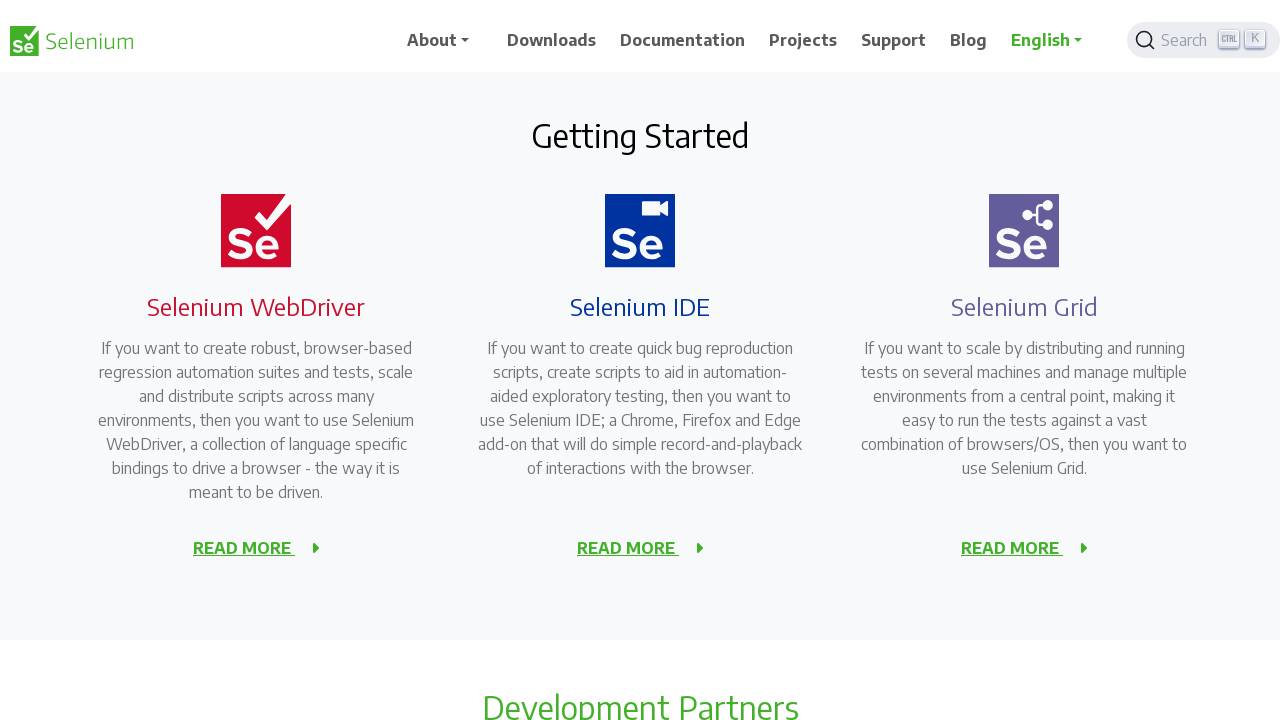

Pressed Enter to select context menu item
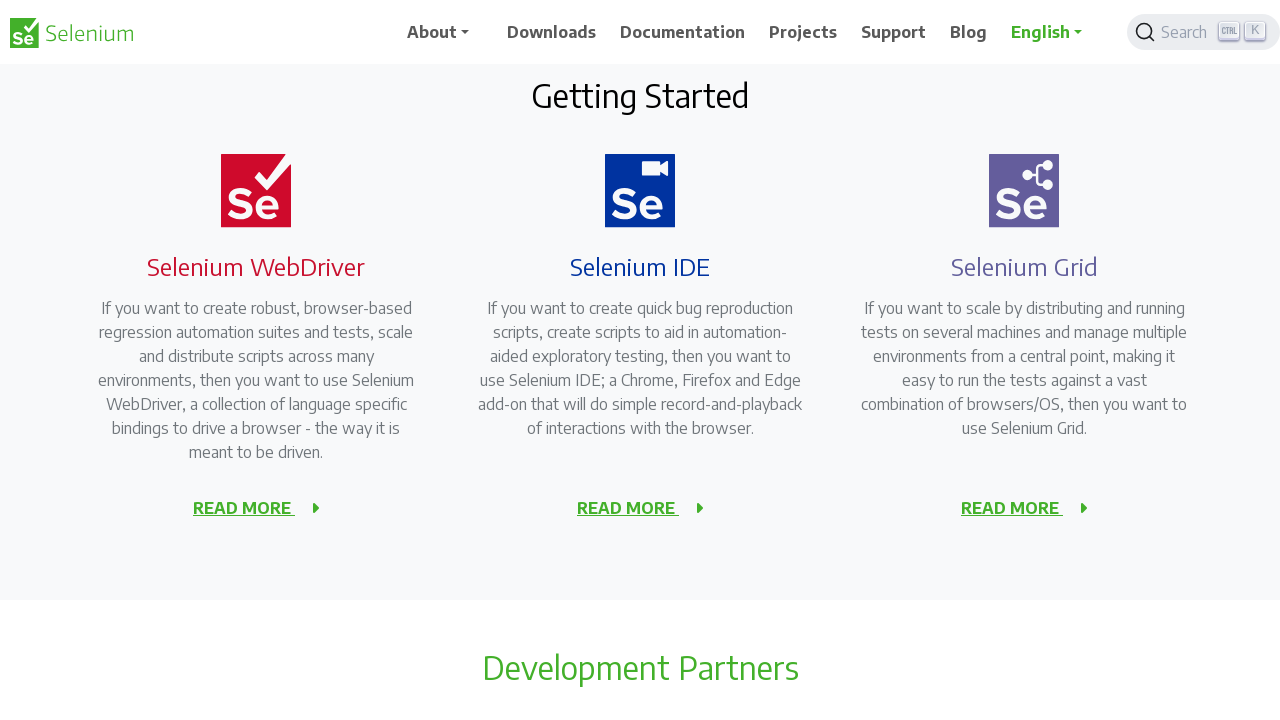

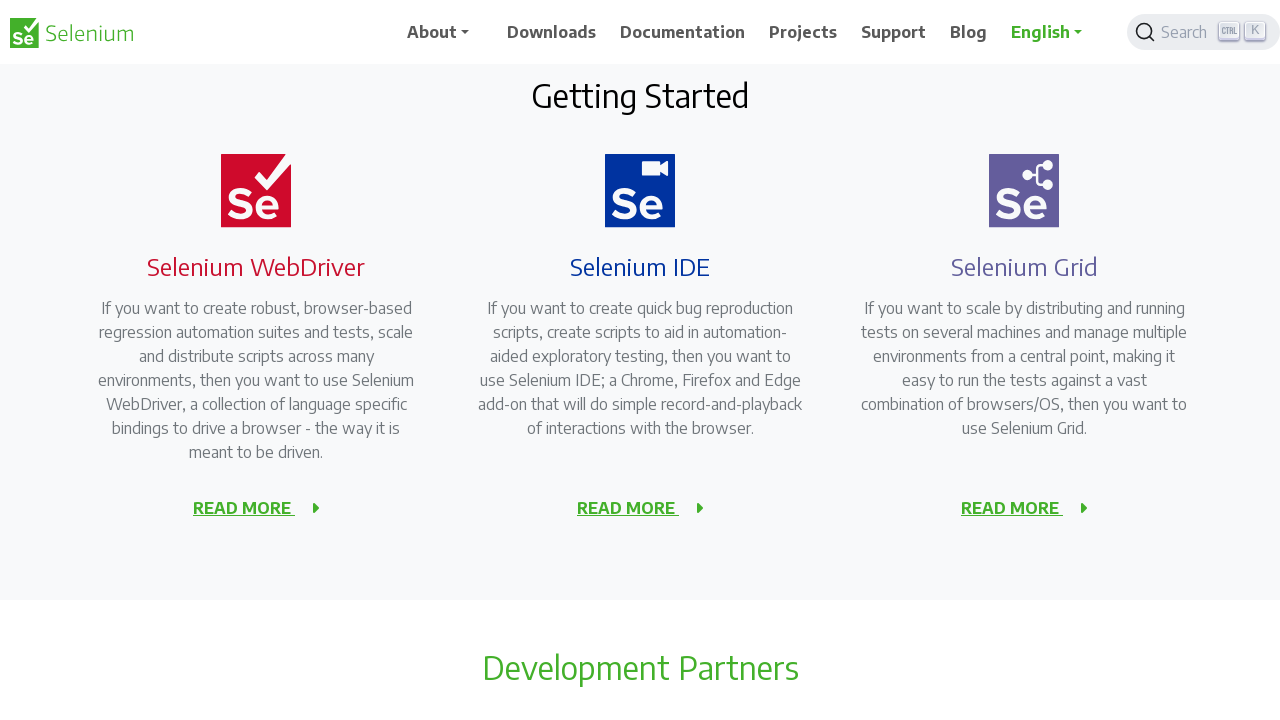